Navigates to the Shiva Concept Digital website and validates that the page title length is within acceptable limits (60 characters or less).

Starting URL: https://shivaconceptdigital.com

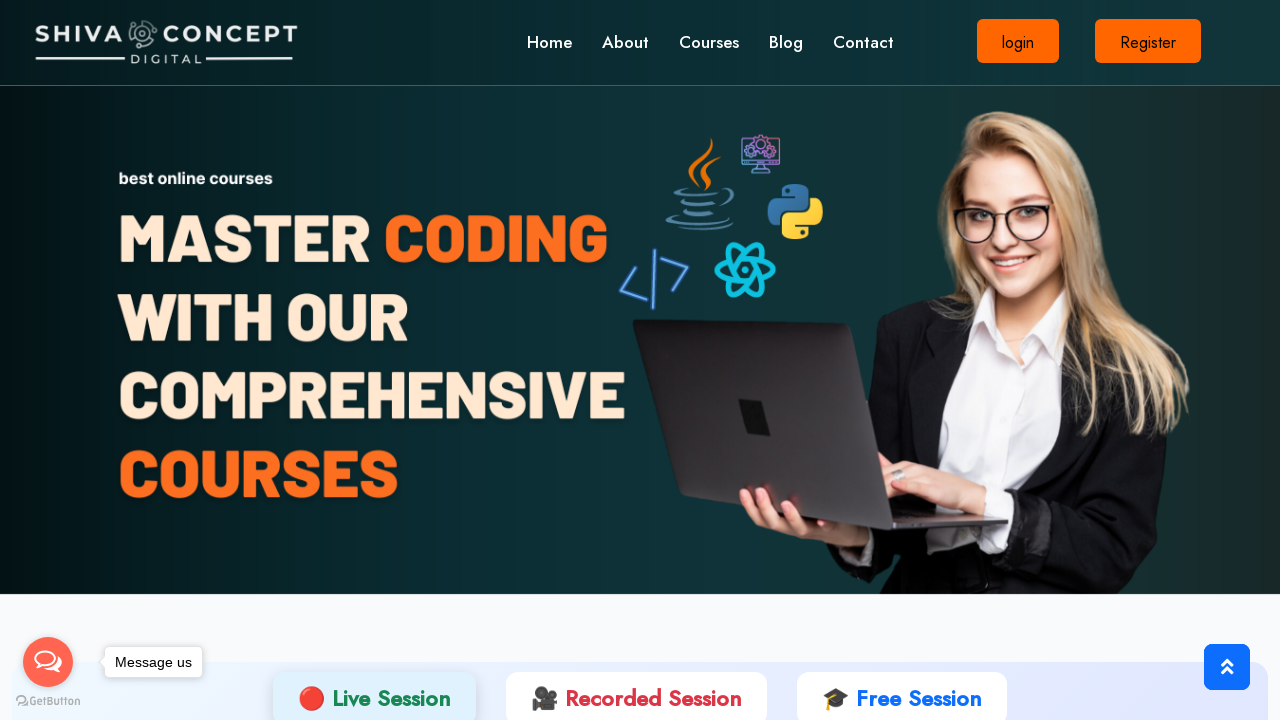

Navigated to https://shivaconceptdigital.com
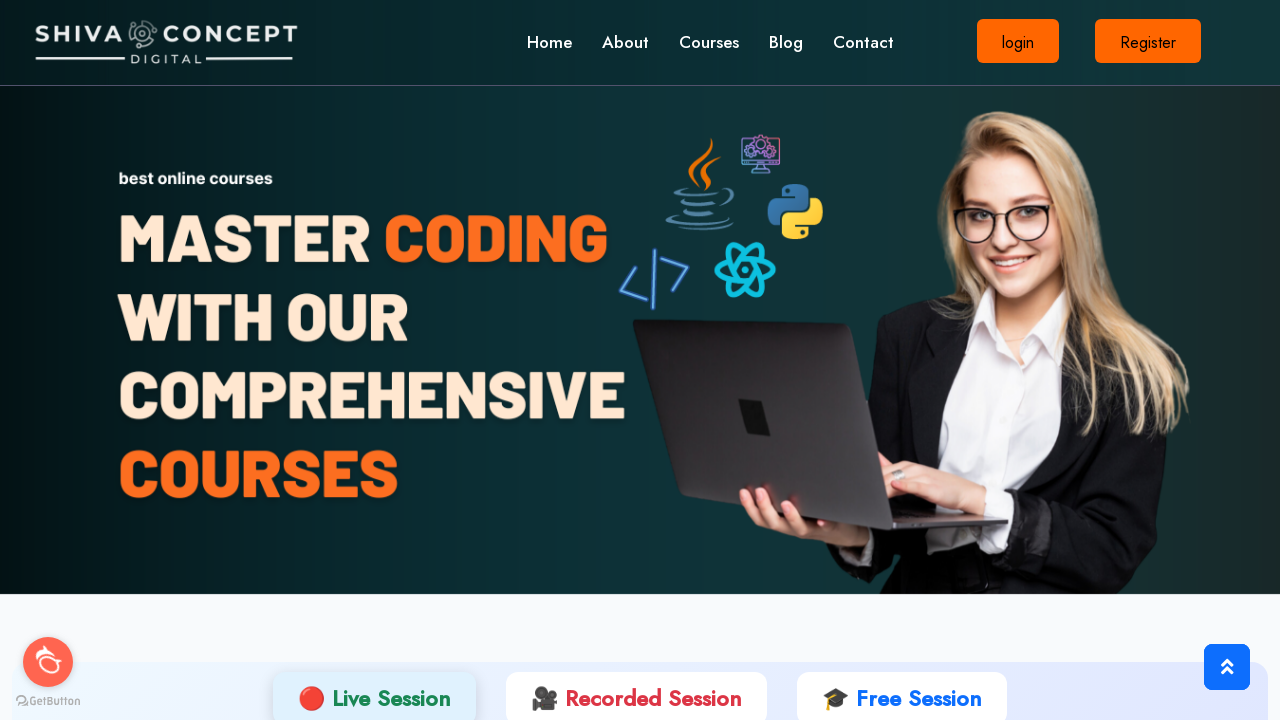

Page fully loaded (domcontentloaded)
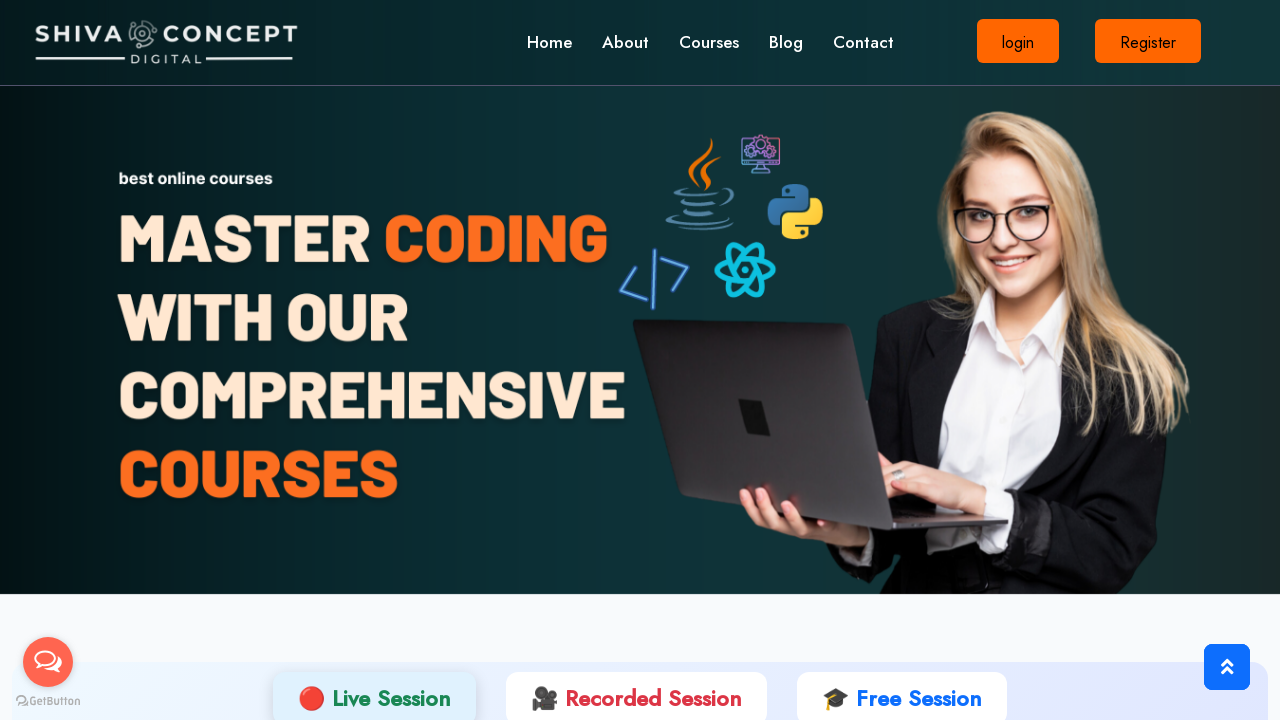

Retrieved page title: Best Java, Python, .NET Online Courses | Shiva Concept Digital
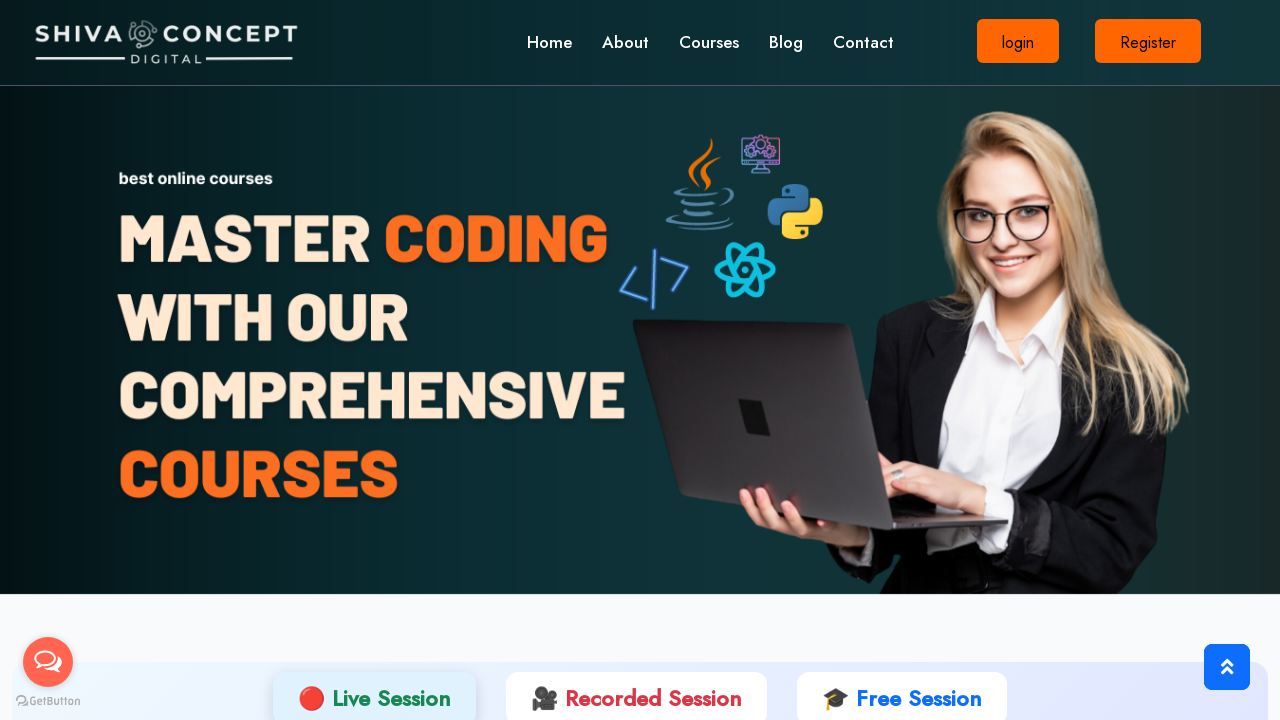

Title validation failed - length 62 exceeds 60 characters
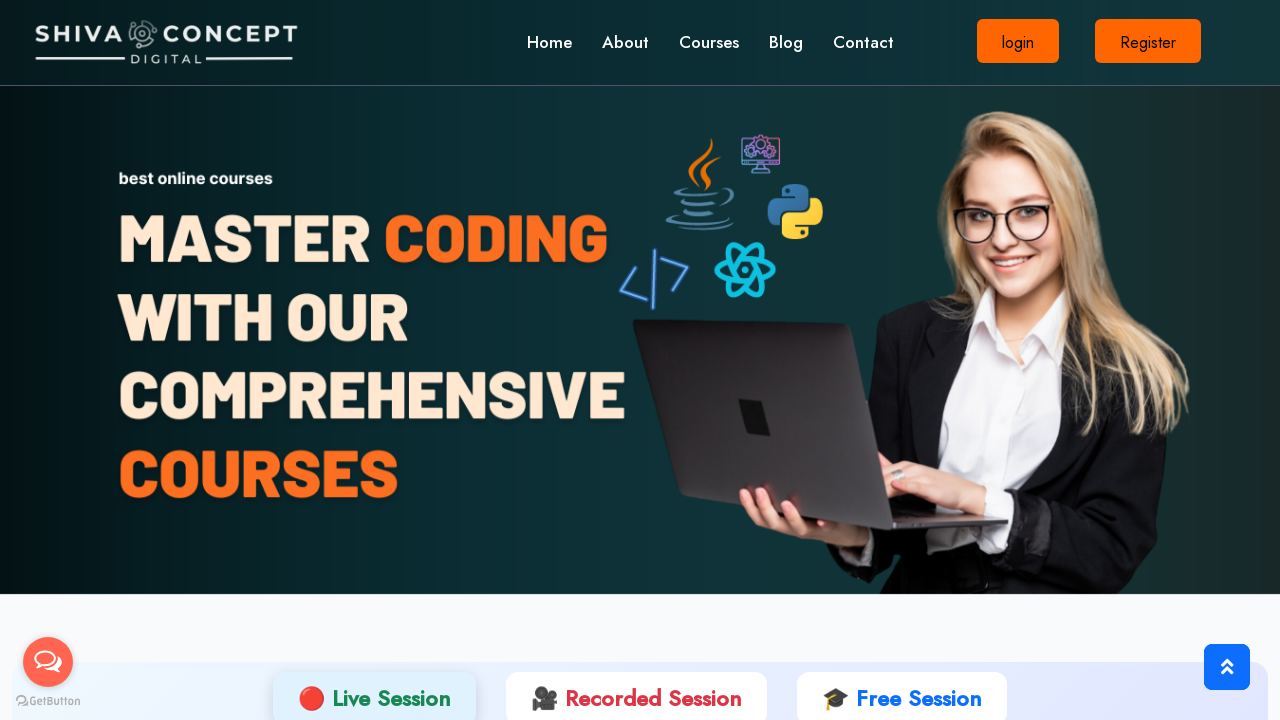

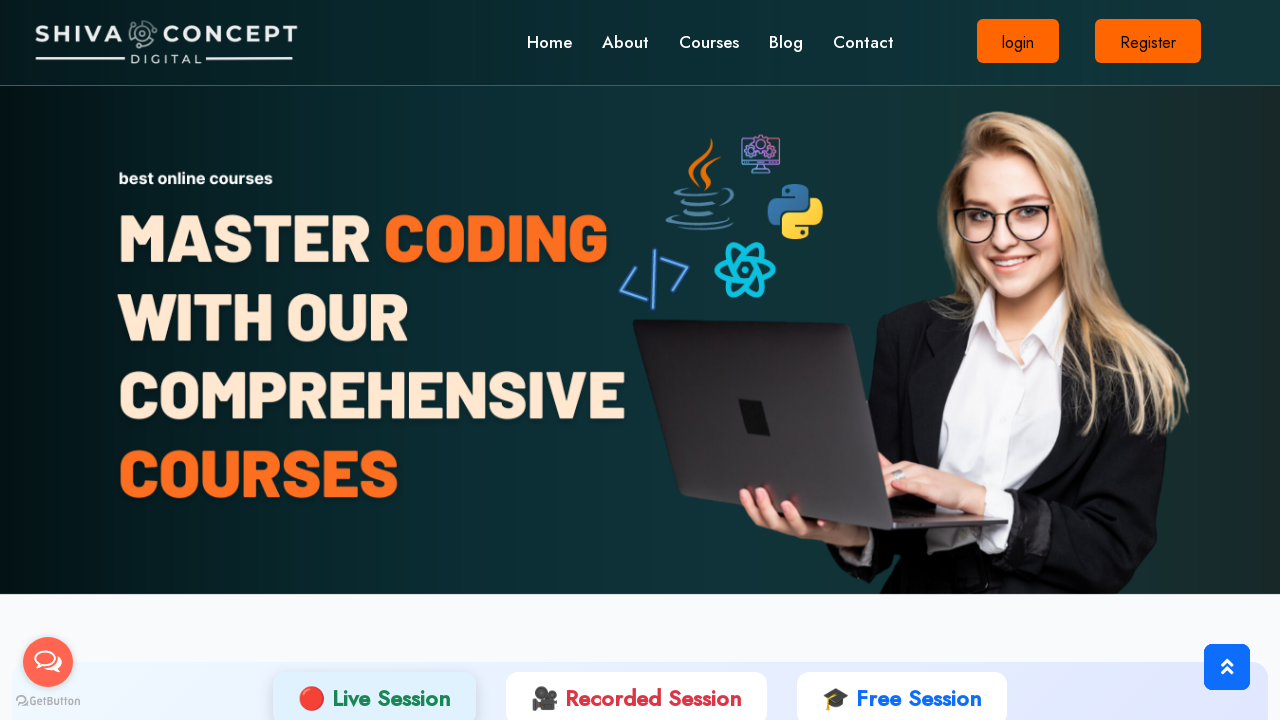